Tests the jQuery UI Resizable demo by navigating to the Resizable section, switching to the iframe, and resizing the element using JavaScript execution

Starting URL: https://jqueryui.com/

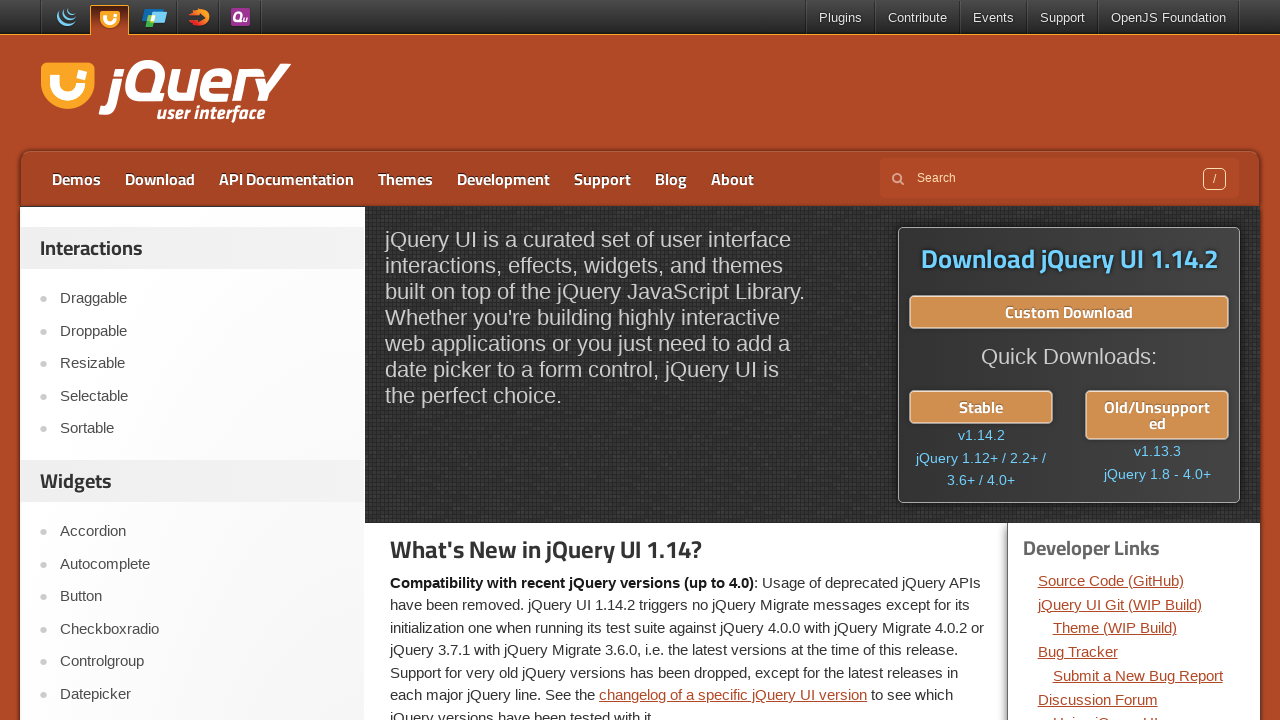

Clicked on Resizable link at (202, 364) on a:has-text('Resizable')
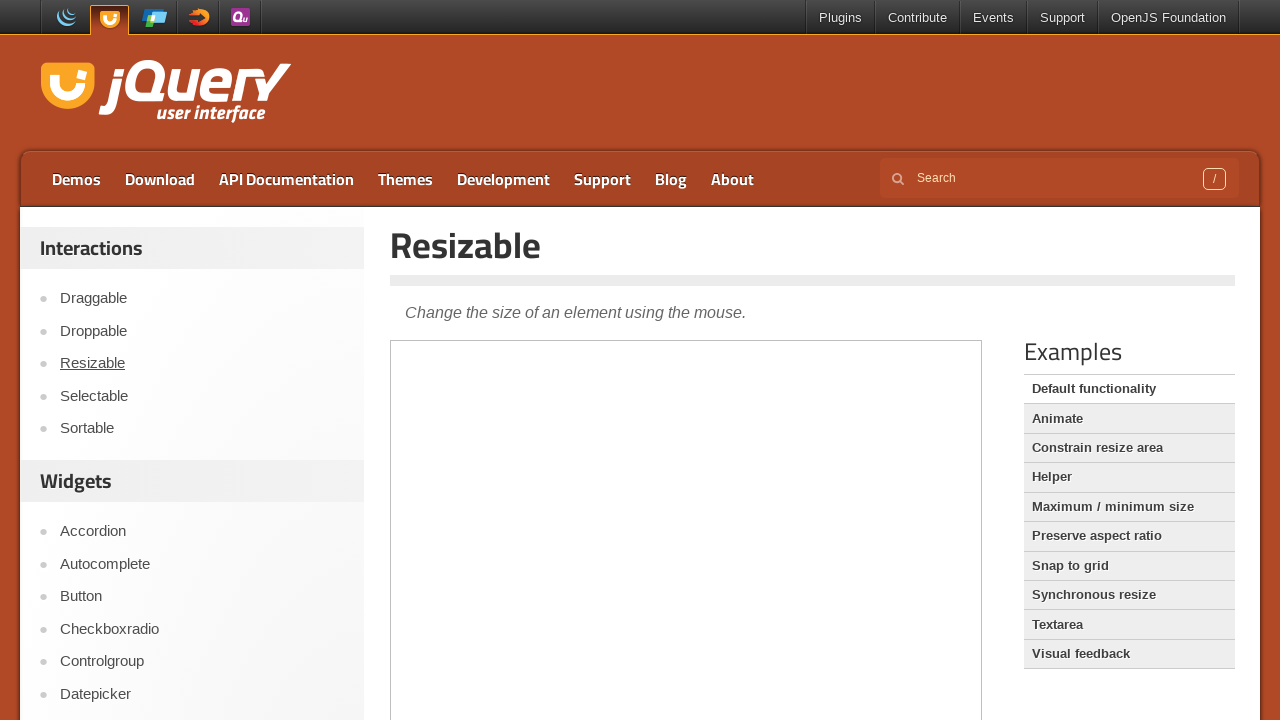

Located the demo iframe
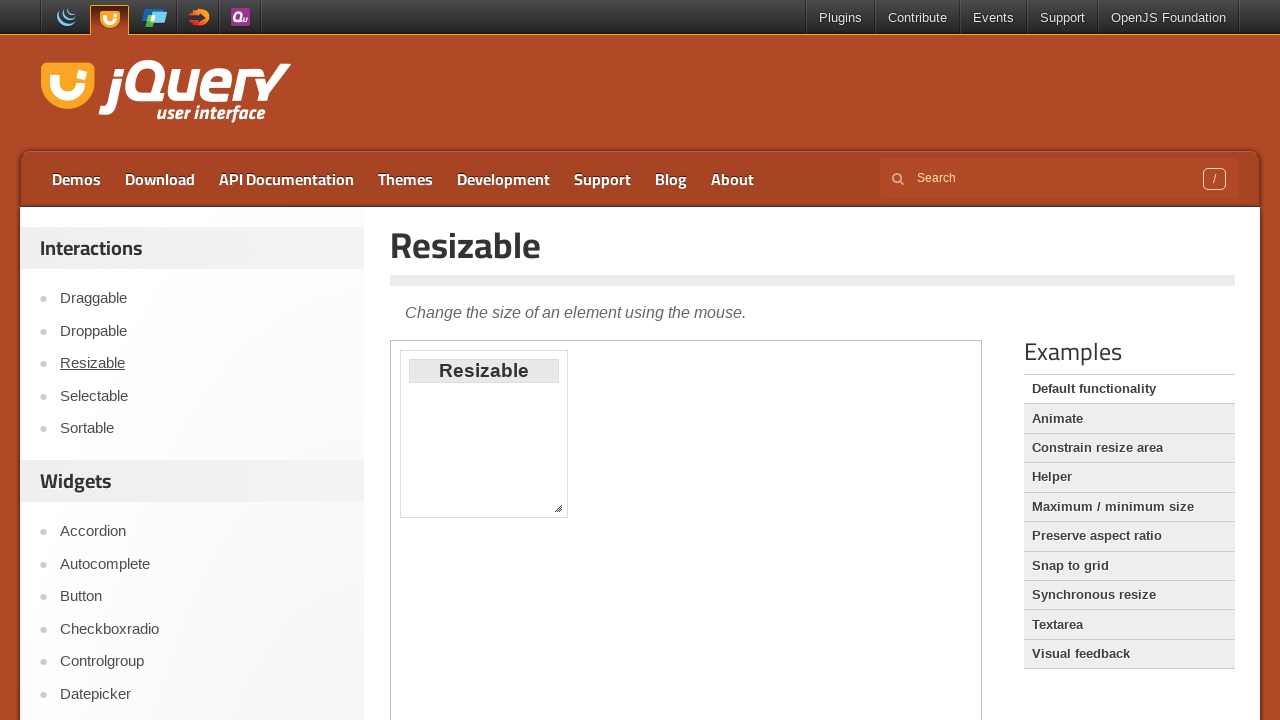

Waited for resizable element to be visible
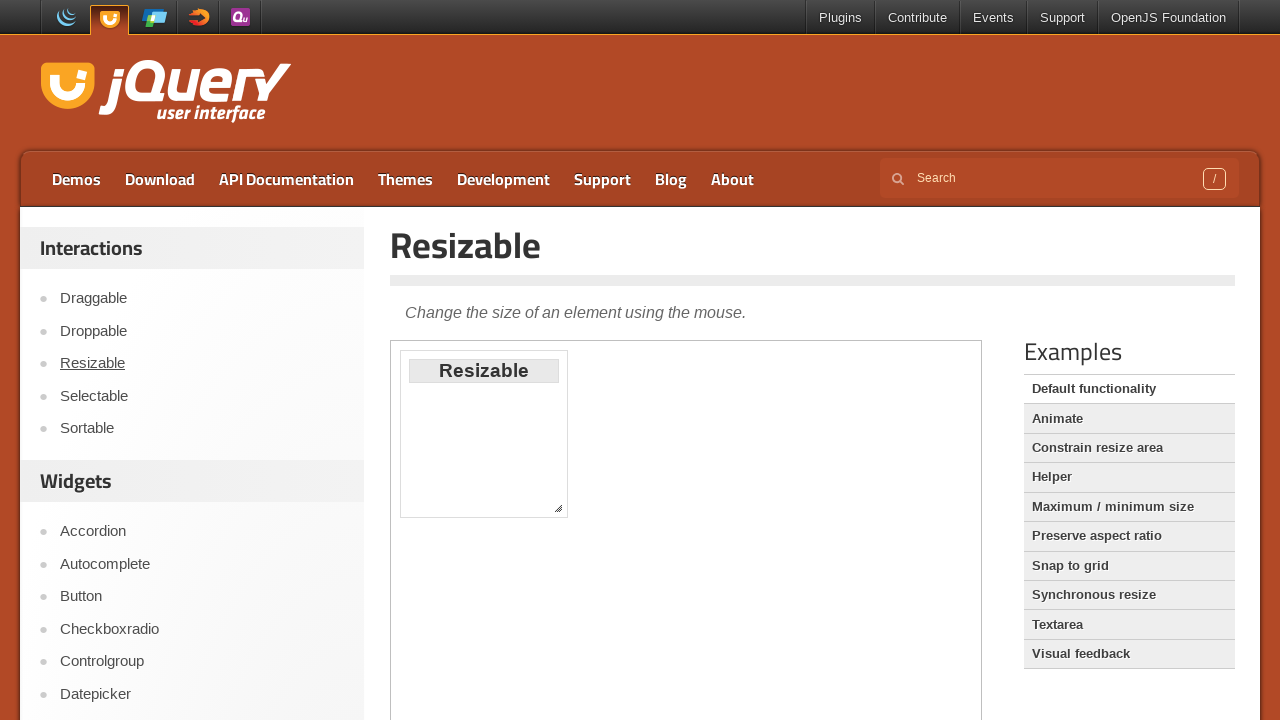

Resized element to 350x350px using JavaScript
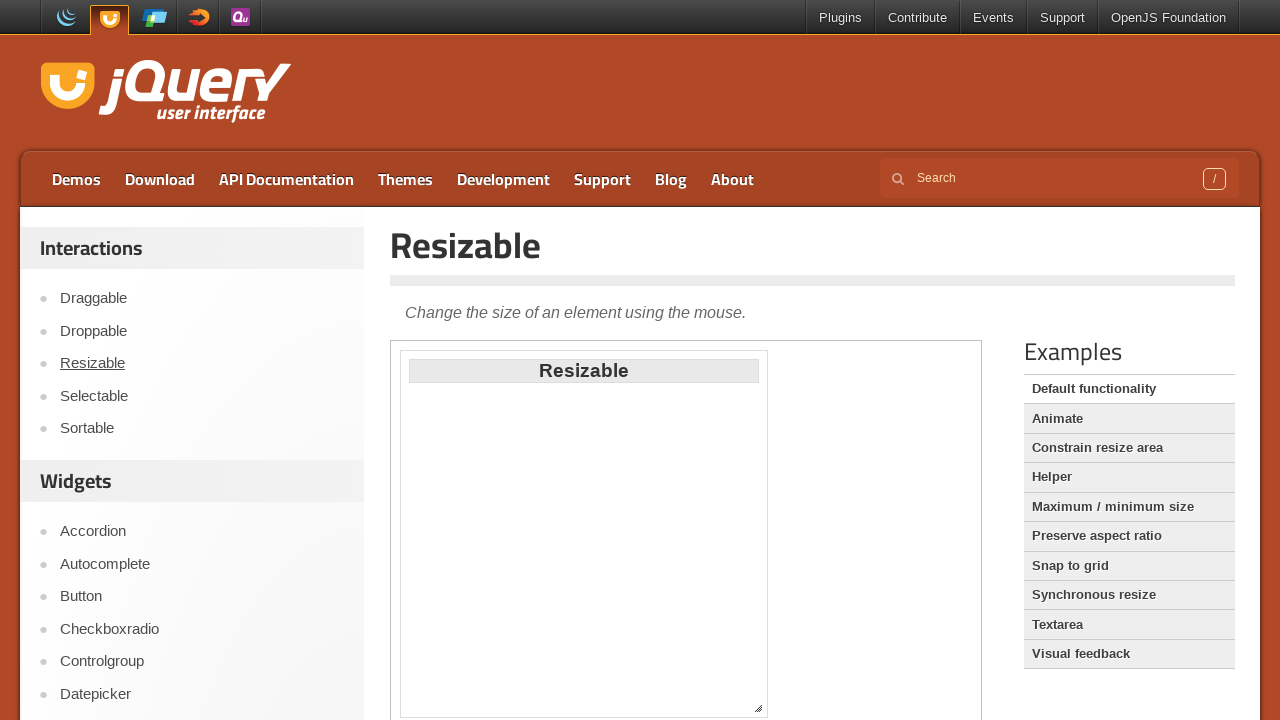

Waited 1 second to observe the resize result
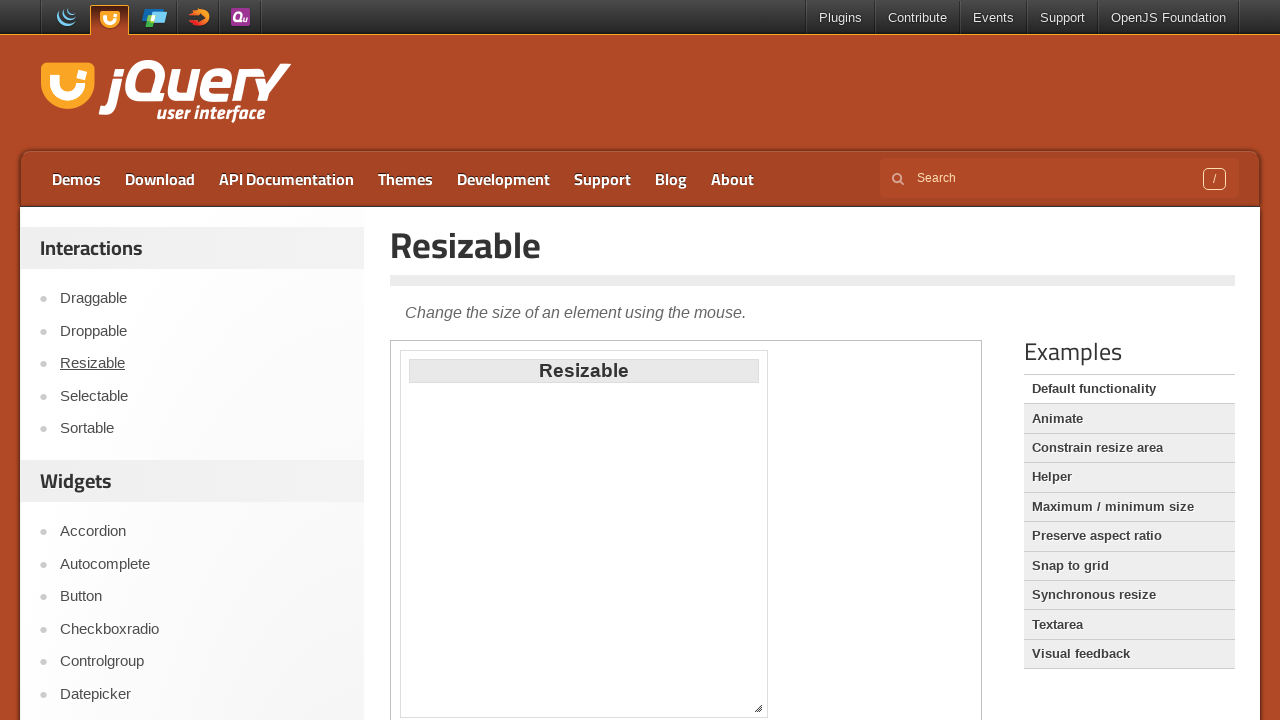

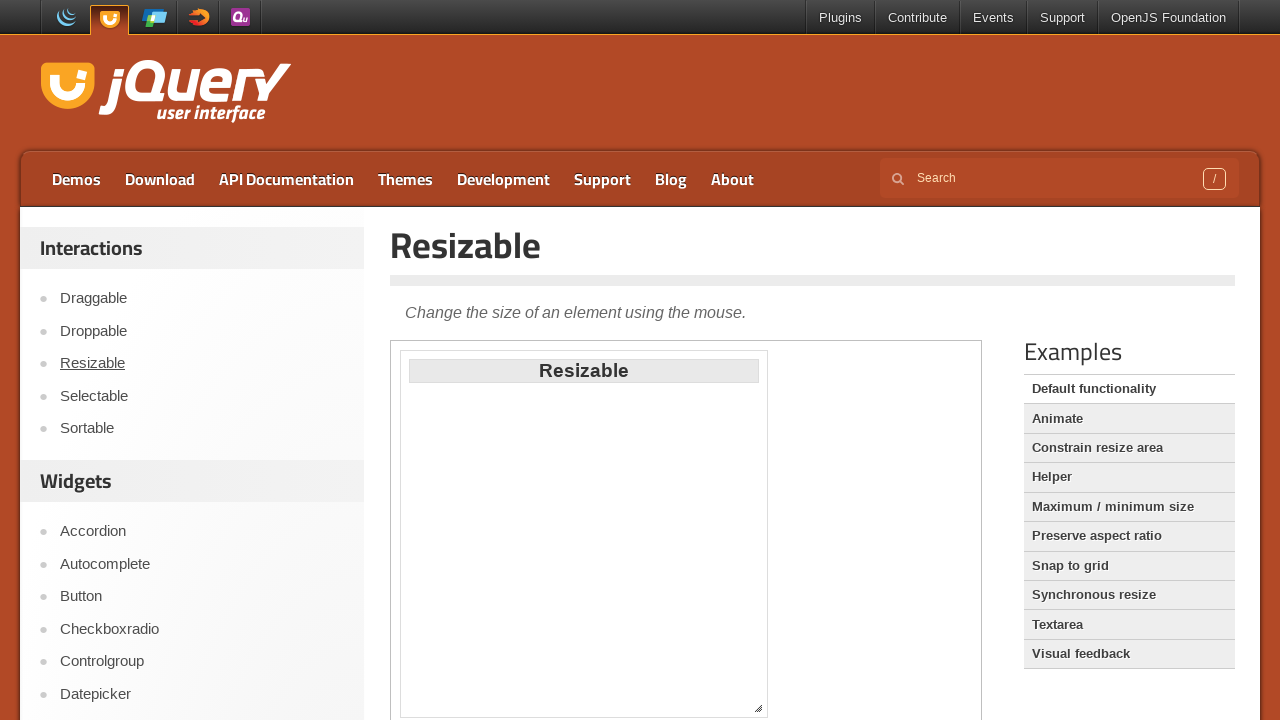